Tests page navigation functionality on a blog site by repeatedly clicking the "next page" button and verifying that each click navigates to the expected URL in sequence through multiple blog posts.

Starting URL: https://lennertamas.github.io/blondesite/post/emoji-support/

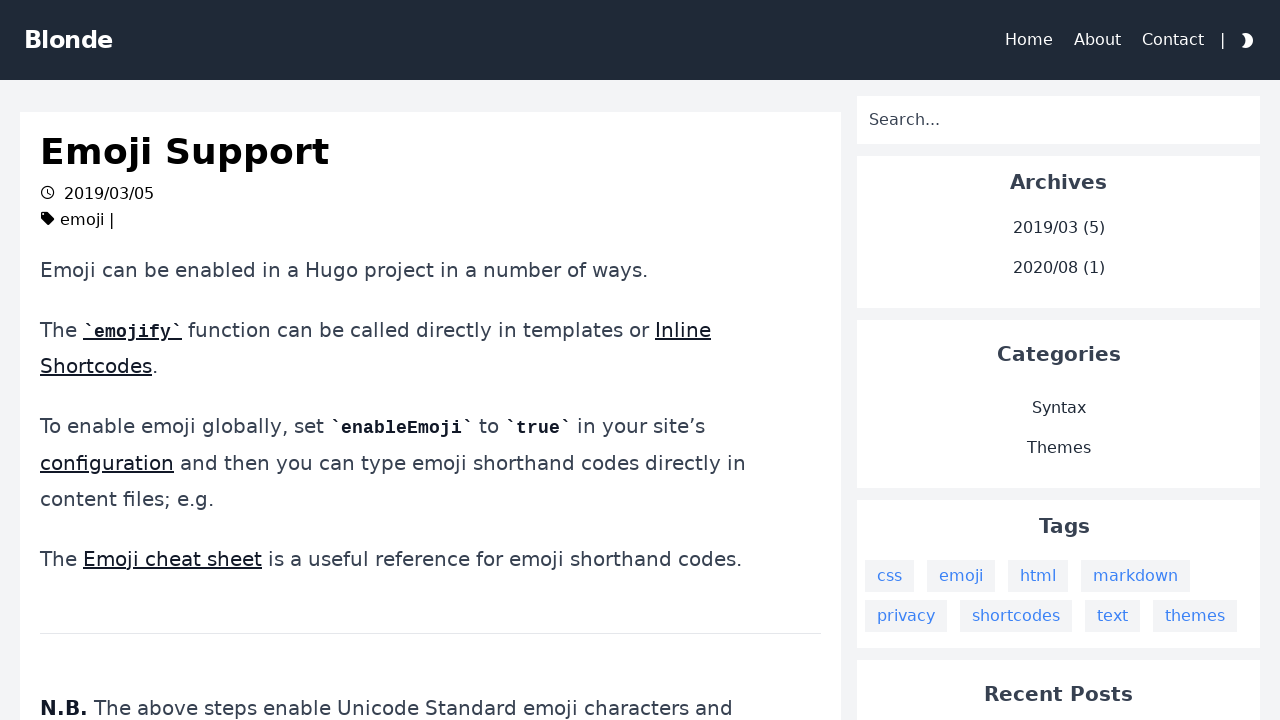

Clicked next page button to navigate from Emoji Support post at (733, 484) on .icon-keyboard_arrow_right
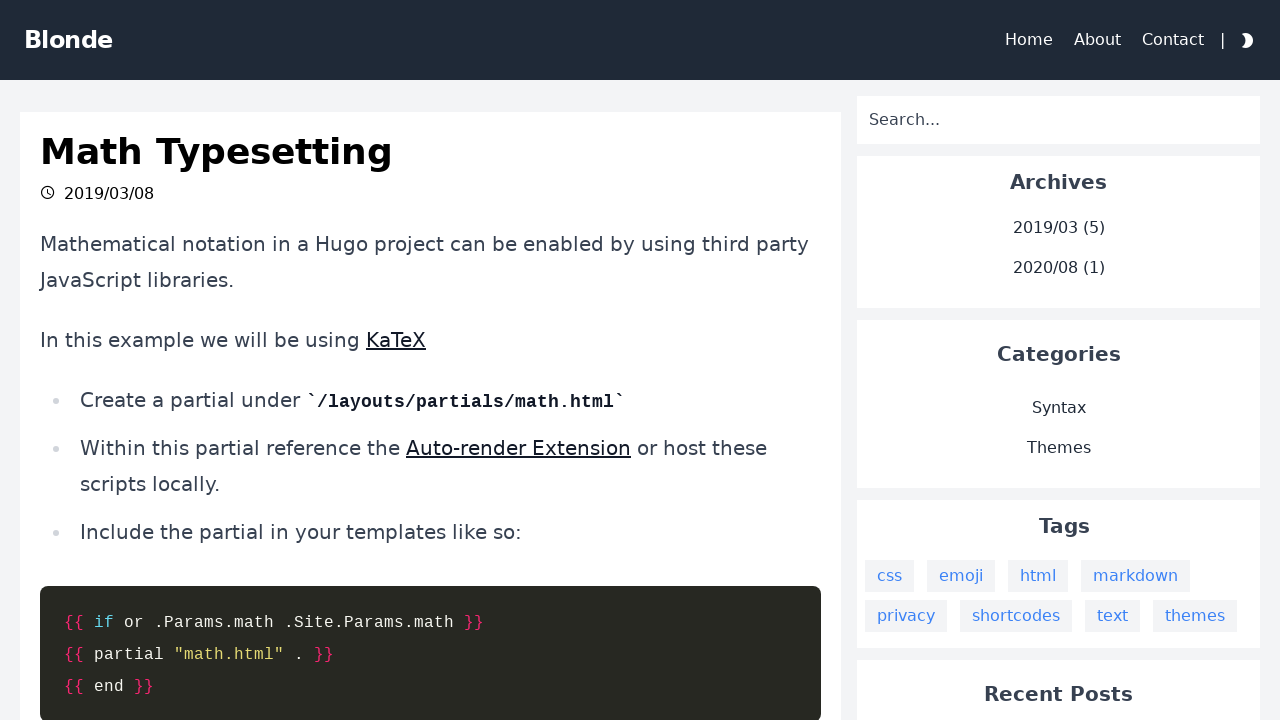

Navigated to Math Typesetting page
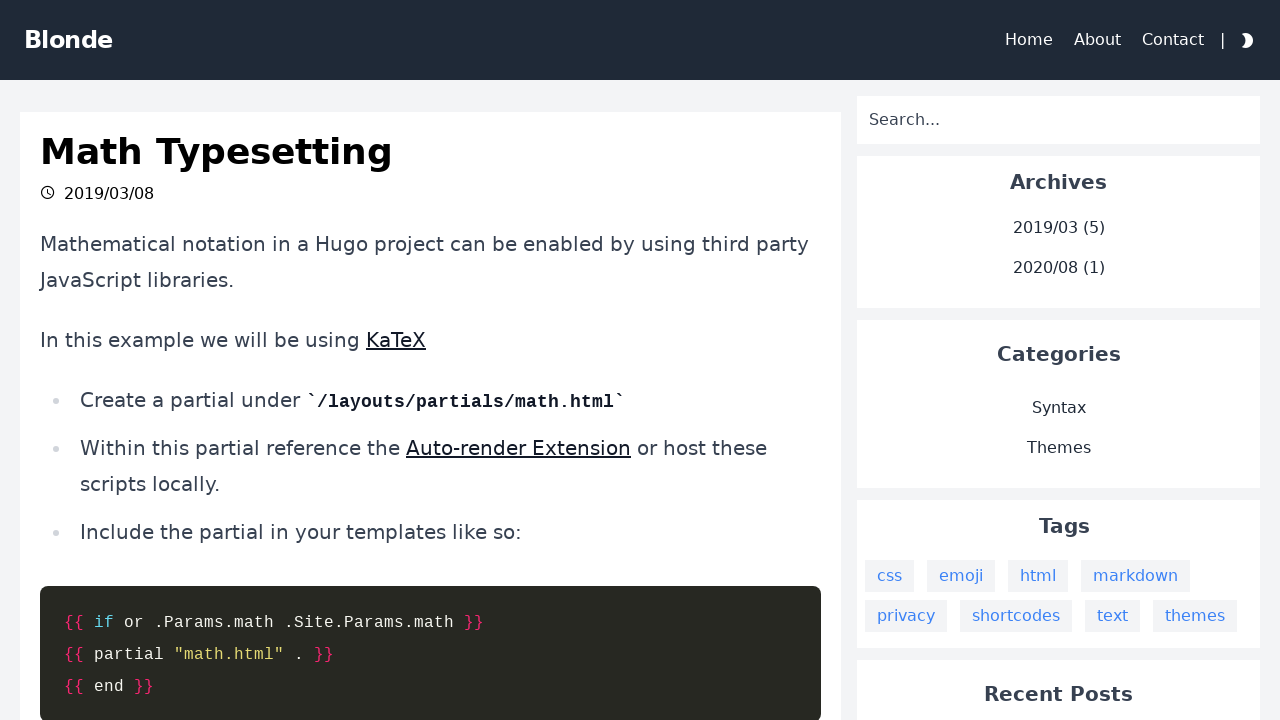

Clicked next page button to navigate from Math Typesetting post at (729, 485) on .icon-keyboard_arrow_right
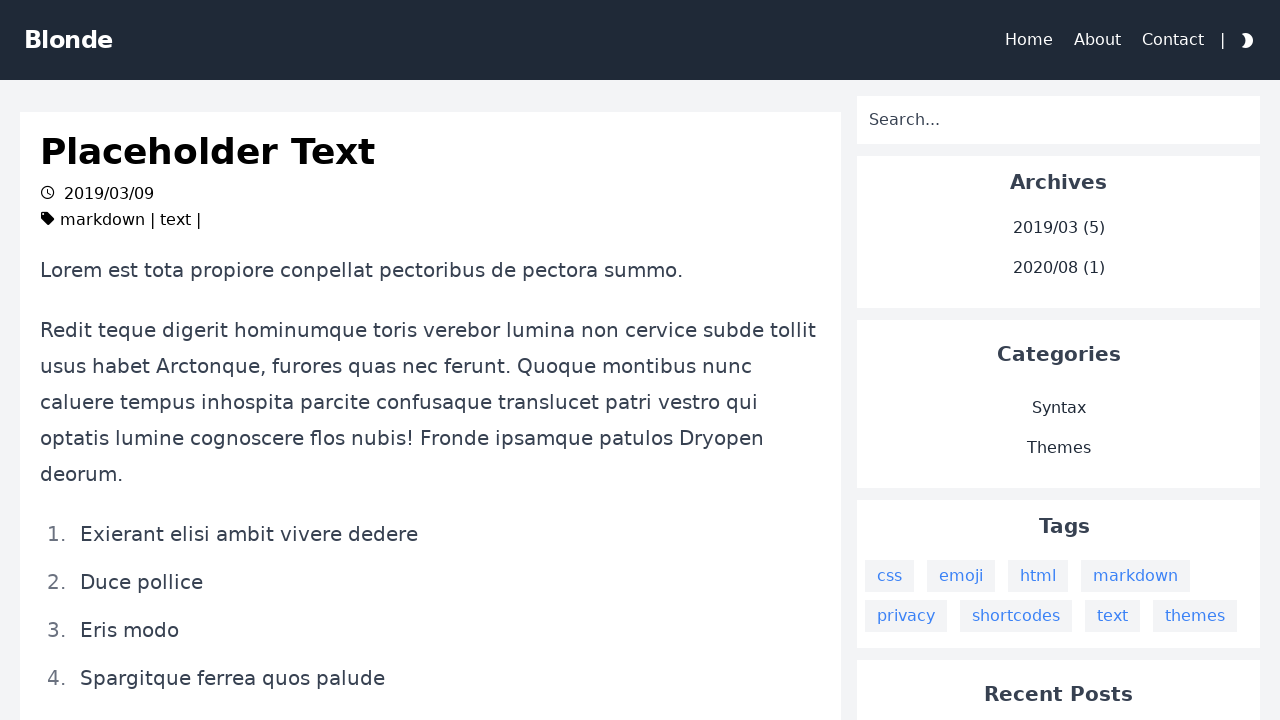

Navigated to Placeholder Text page
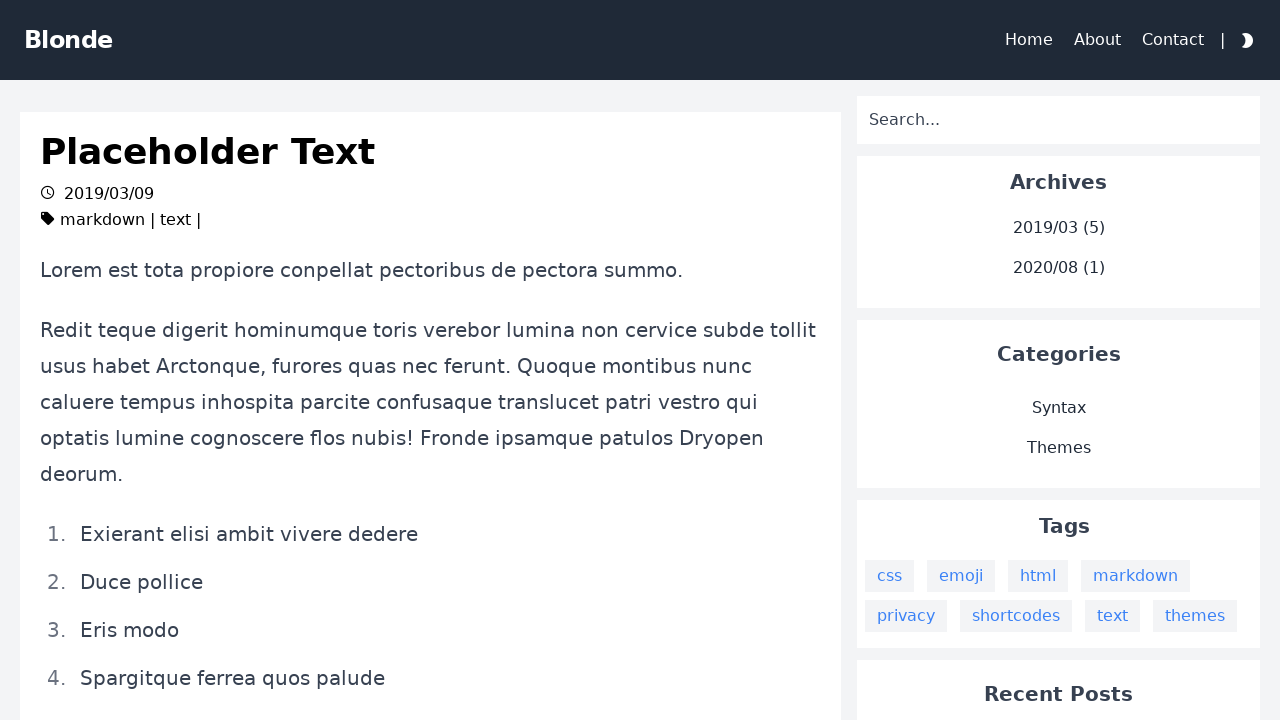

Clicked next page button to navigate from Placeholder Text post at (707, 484) on .icon-keyboard_arrow_right
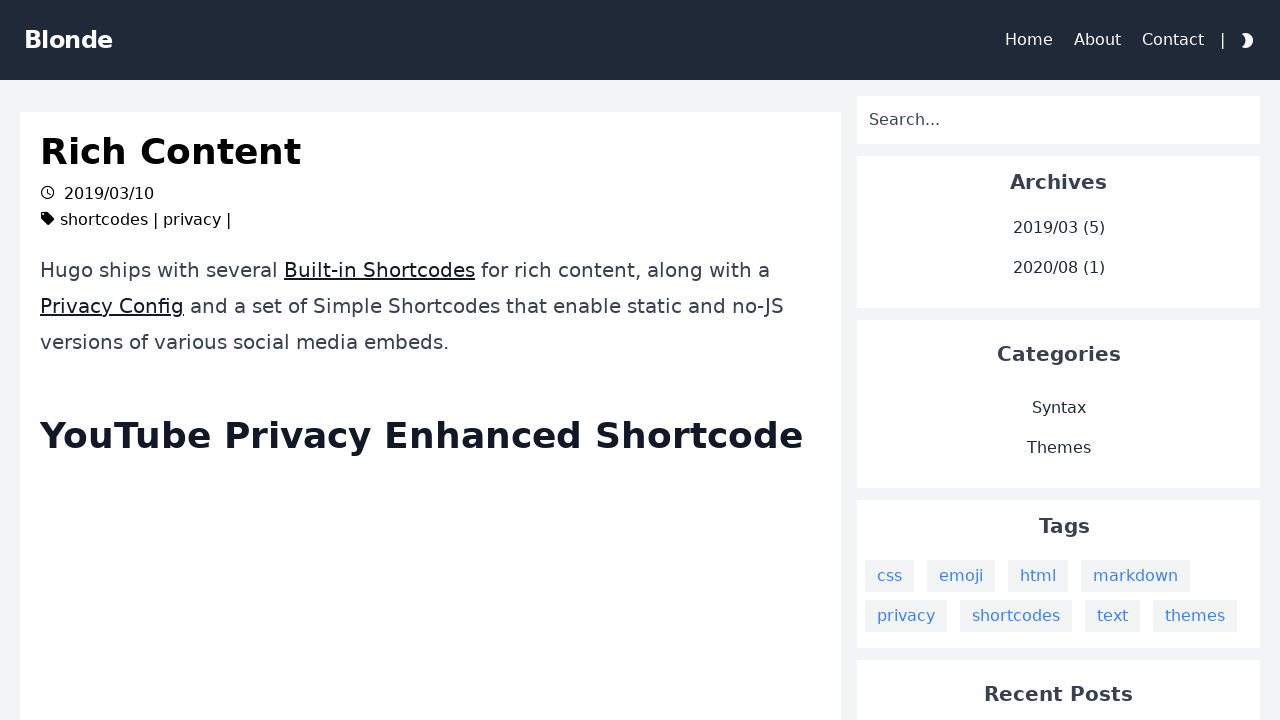

Navigated to Rich Content page
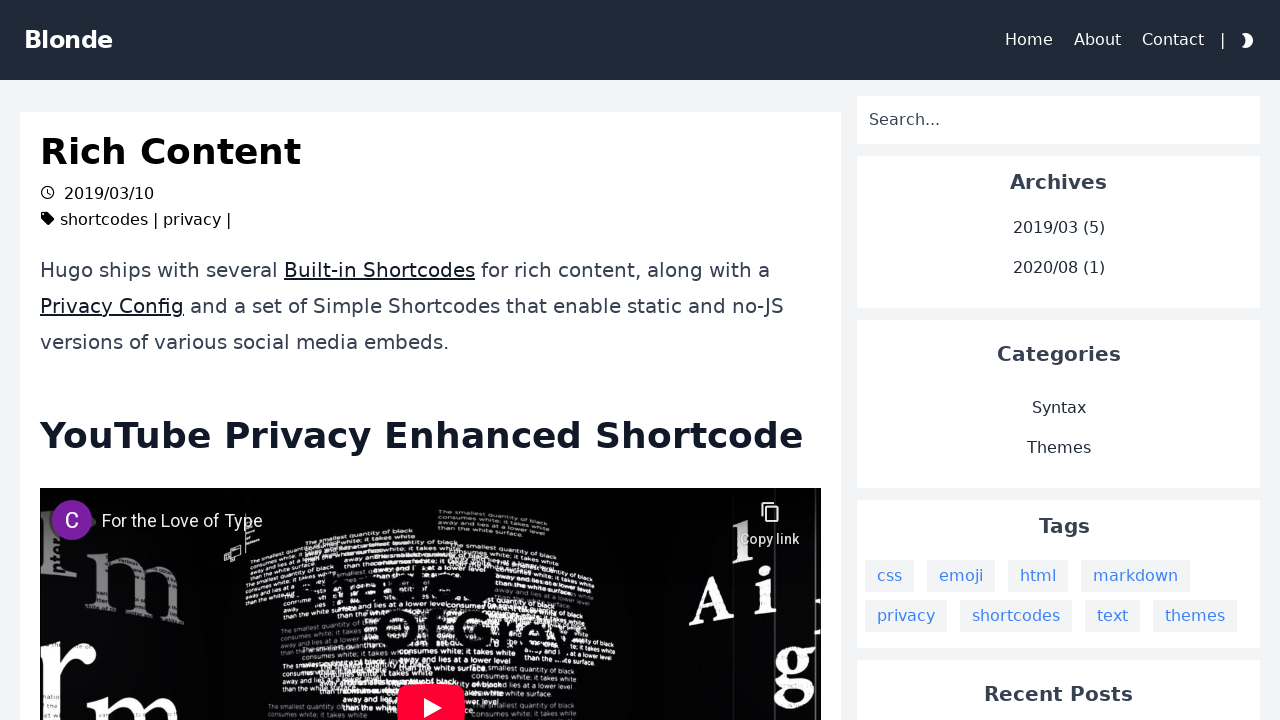

Clicked next page button to navigate from Rich Content post at (777, 484) on .icon-keyboard_arrow_right
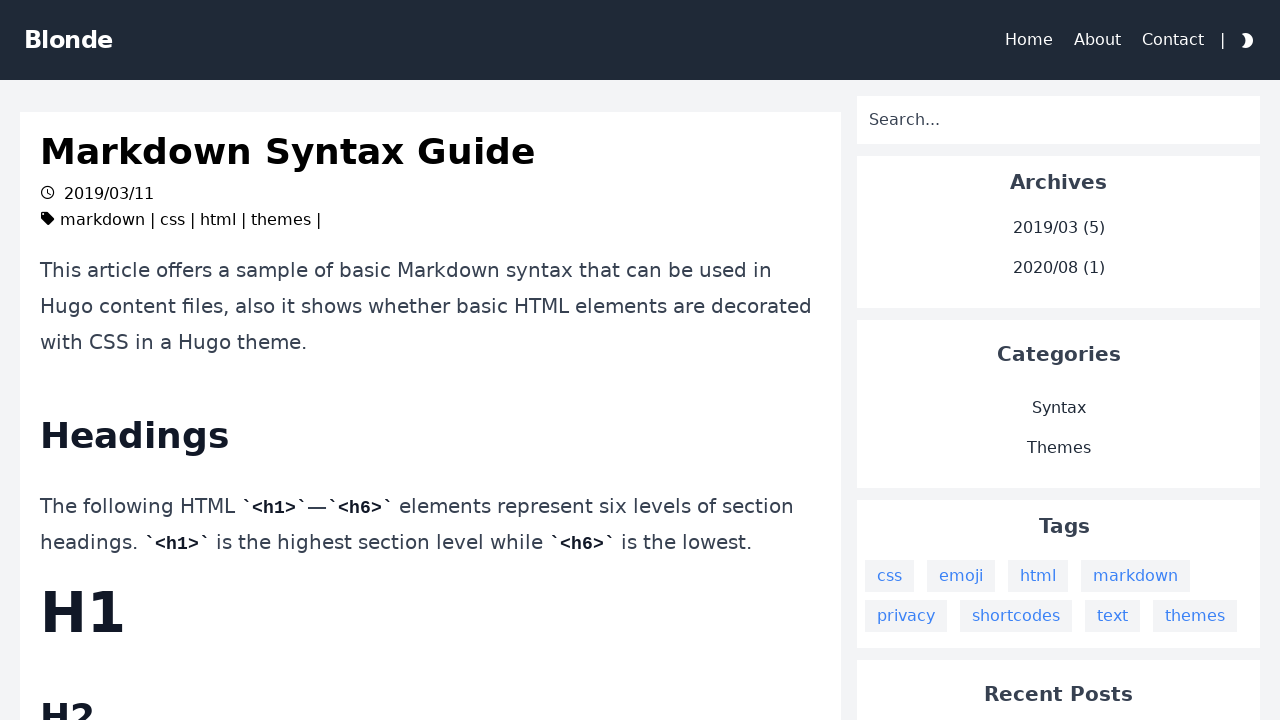

Navigated to Markdown Syntax page
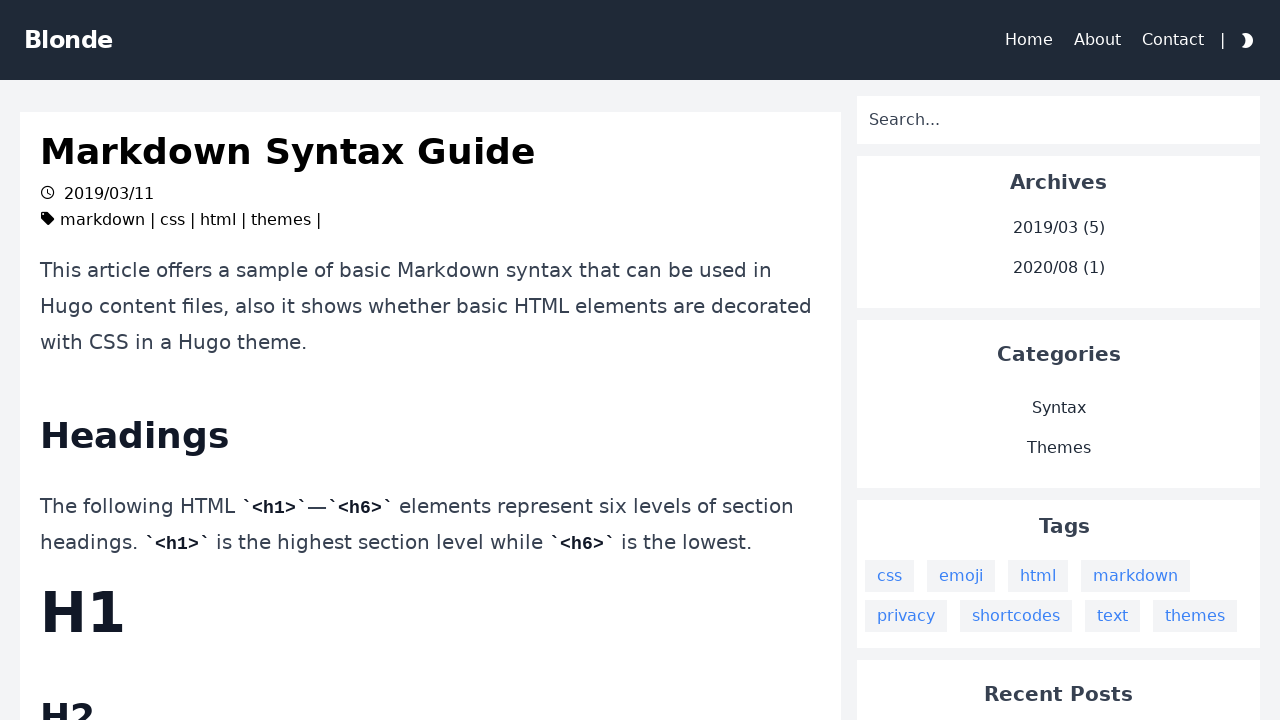

Clicked next page button to navigate from Markdown Syntax post at (695, 485) on .icon-keyboard_arrow_right
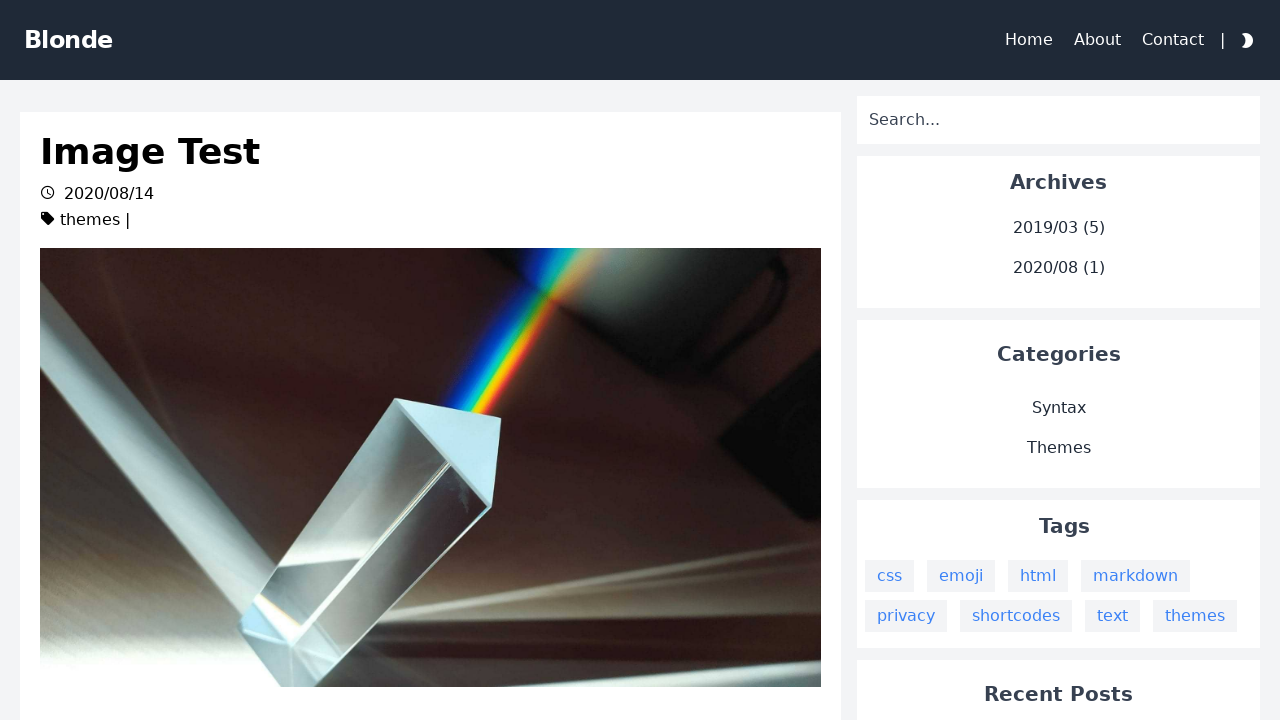

Navigated to Image Test page
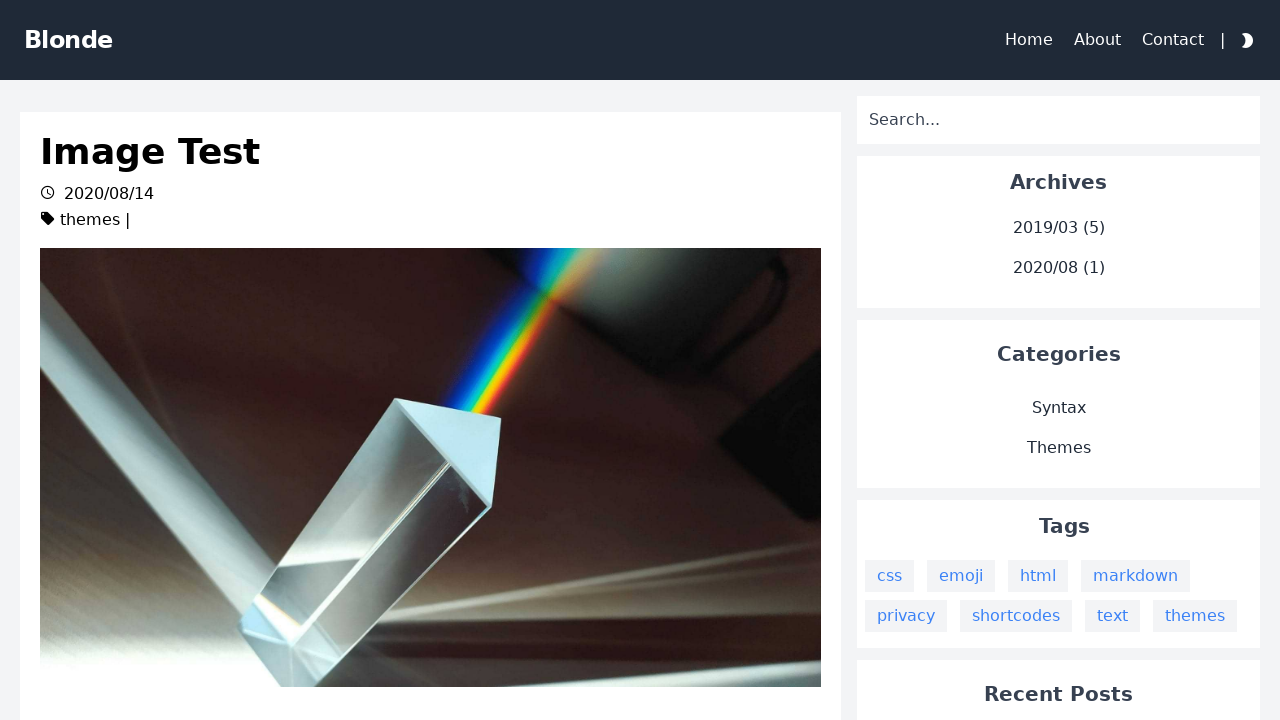

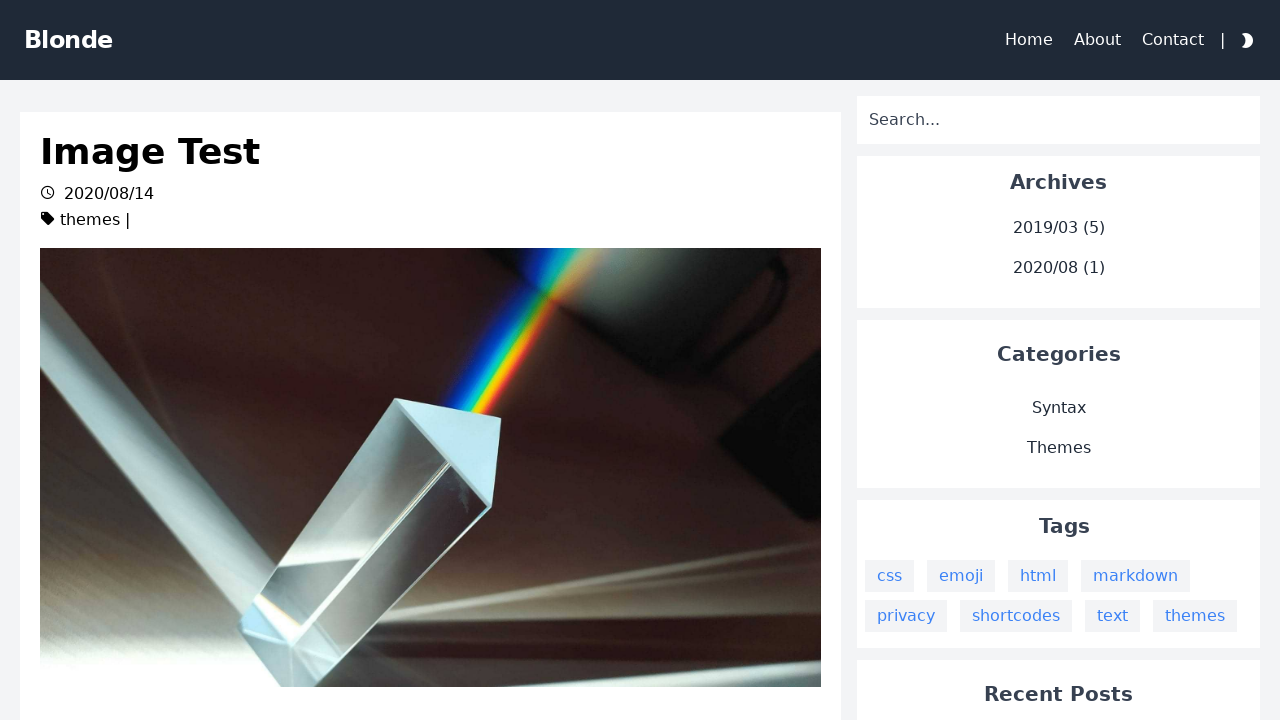